Tests the Python.org search functionality by entering a search query and verifying the search results page loads

Starting URL: https://www.python.org

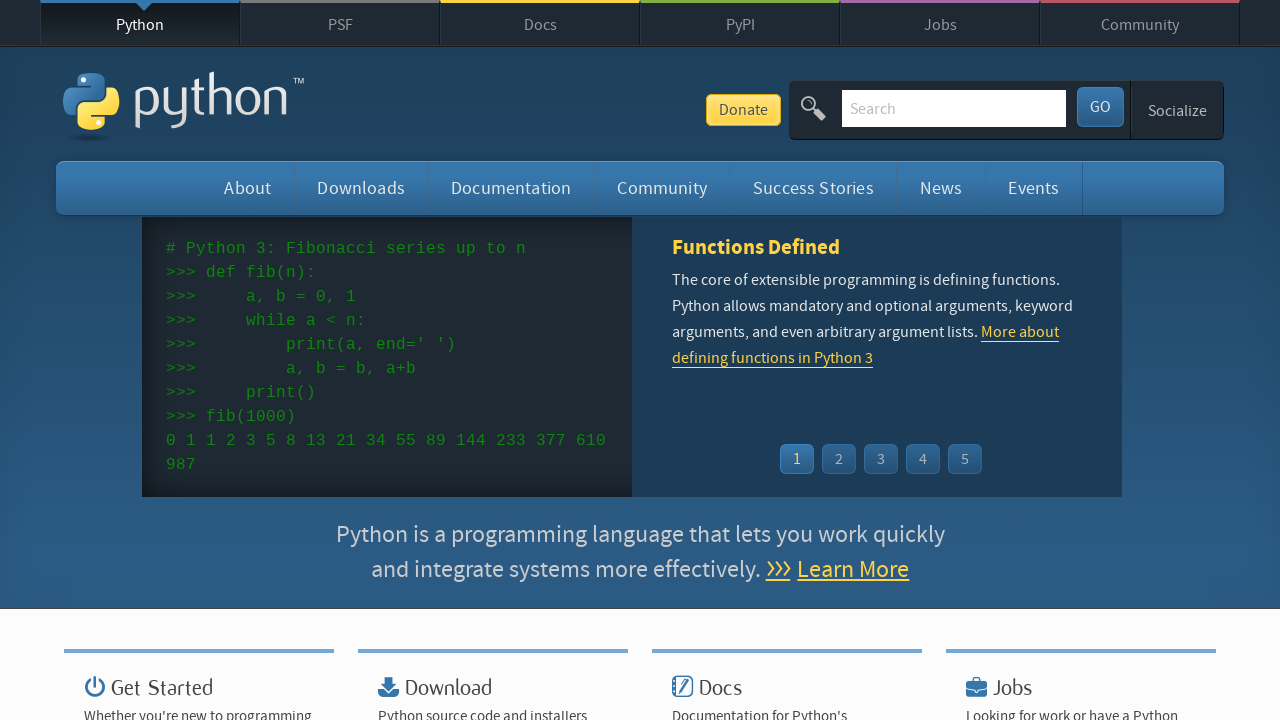

Filled search field with 'pyconnards' on #id-search-field
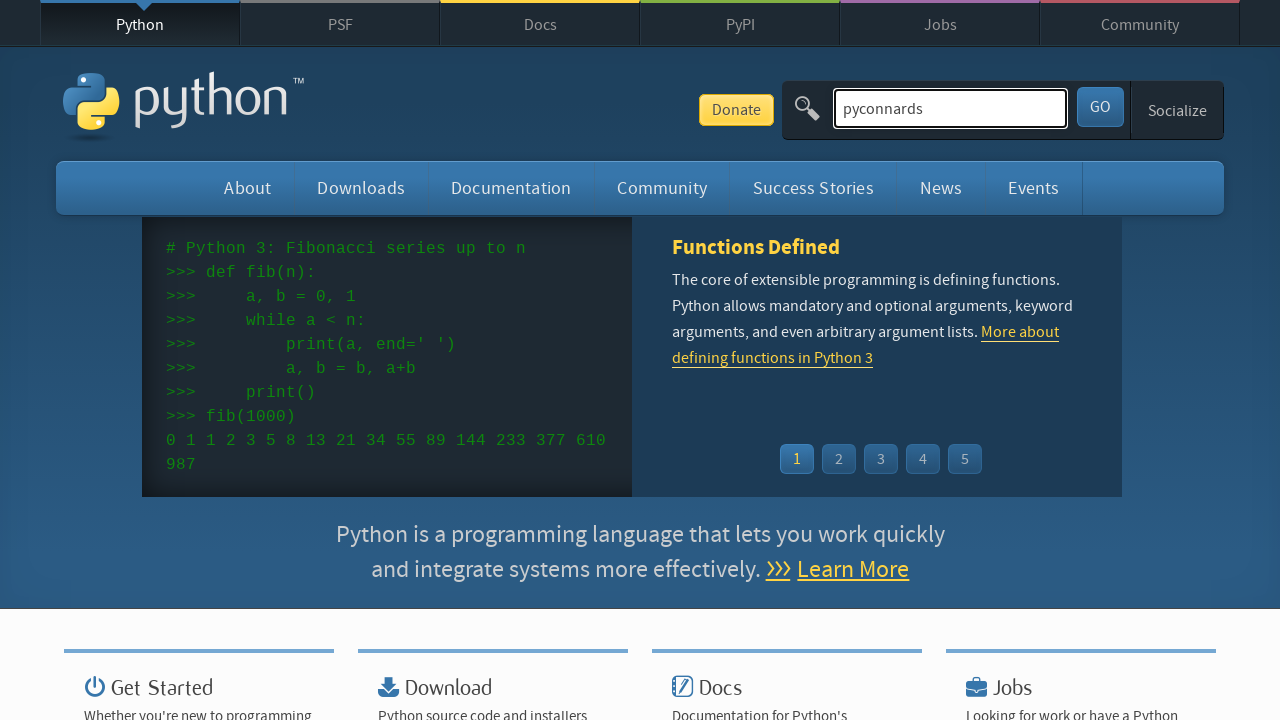

Pressed Enter to submit search query on #id-search-field
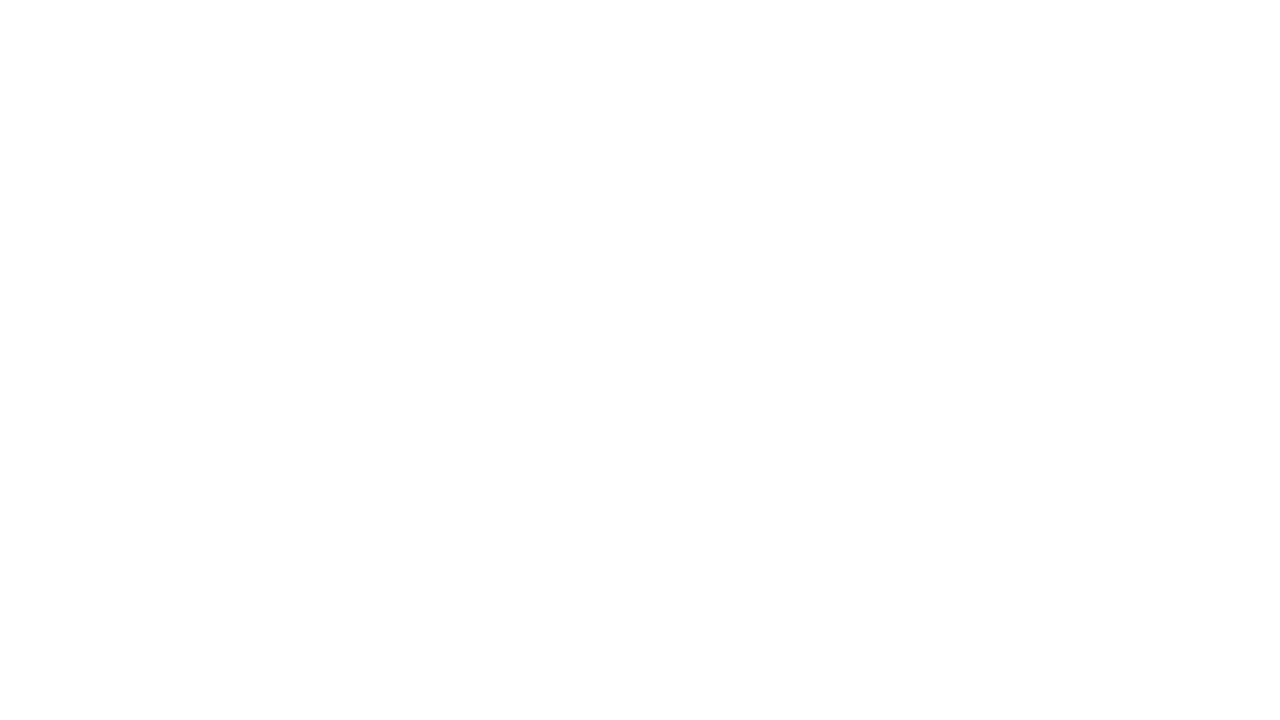

Search results page loaded successfully
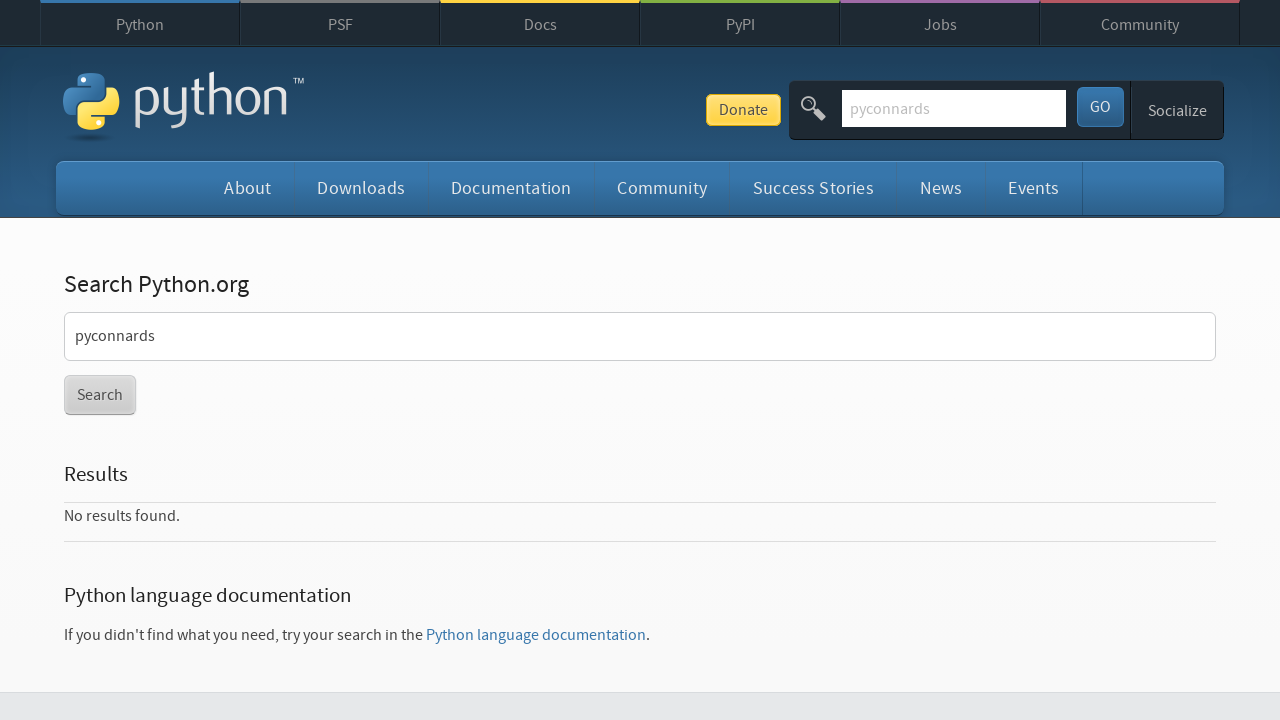

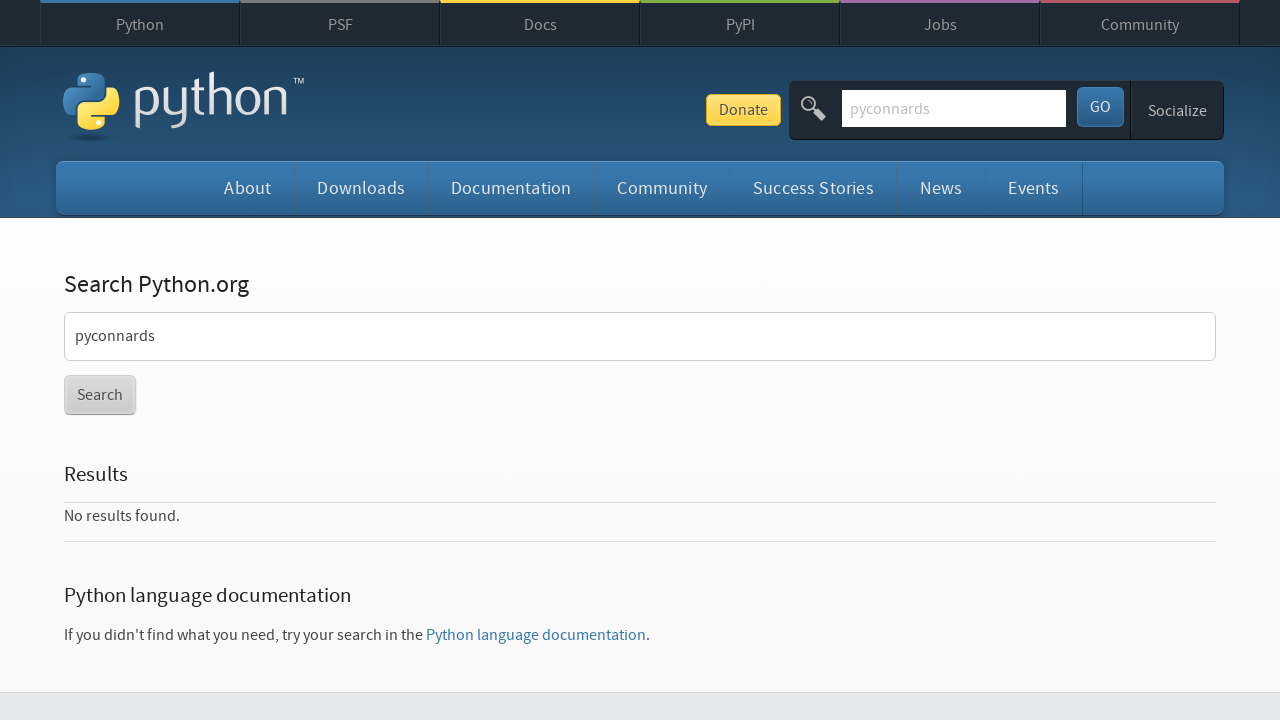